Tests dynamic controls page by clicking the checkbox example button and the input example button to trigger dynamic behavior

Starting URL: https://the-internet.herokuapp.com/dynamic_controls

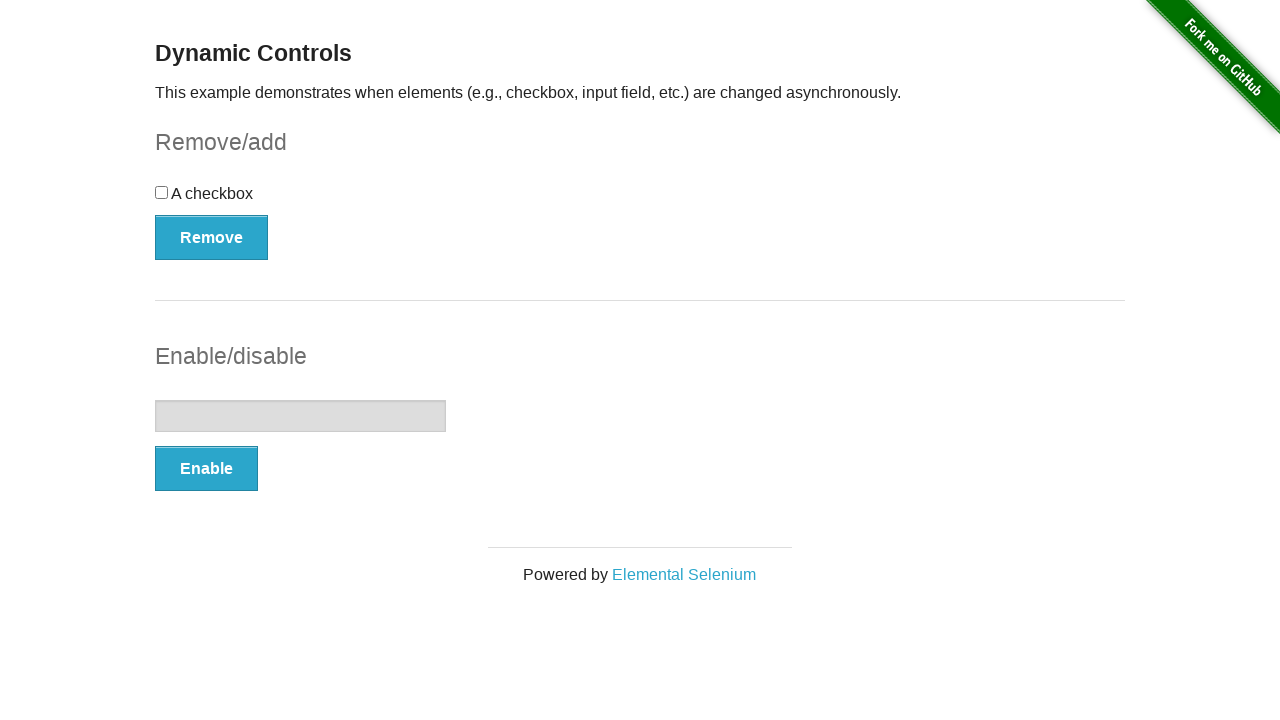

Navigated to dynamic controls page
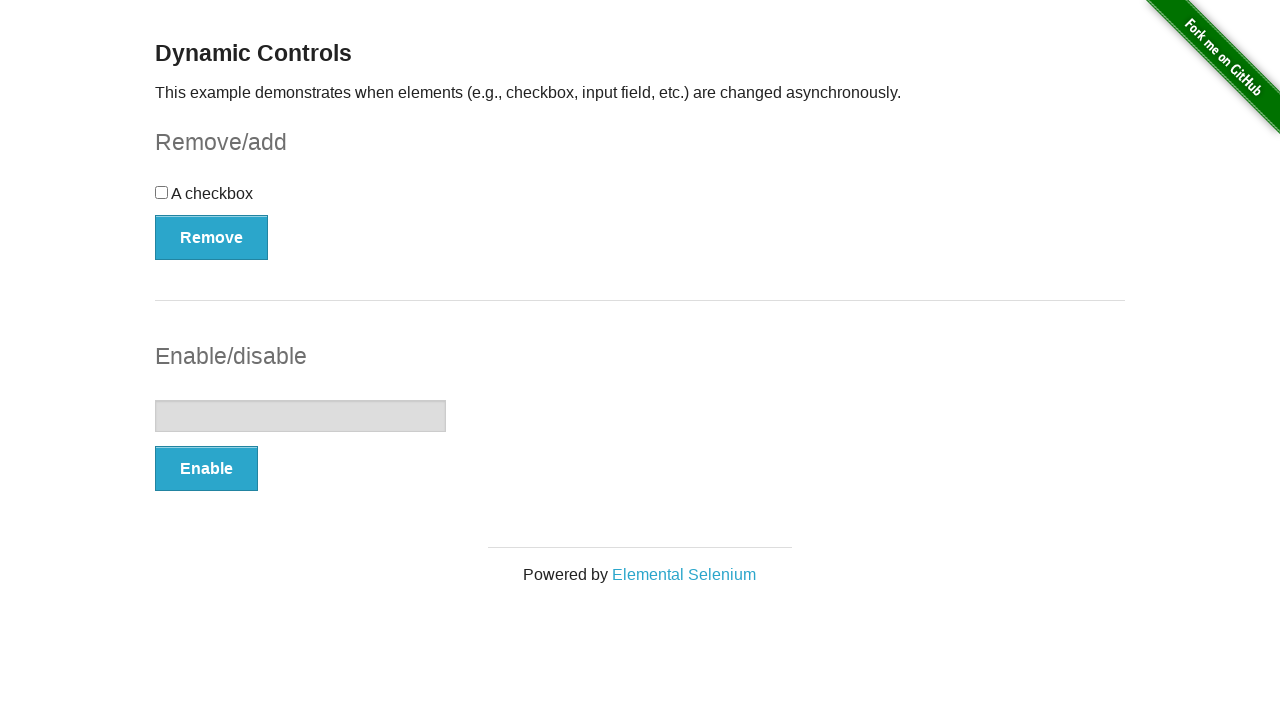

Clicked checkbox example button to trigger dynamic behavior at (212, 237) on #checkbox-example > button
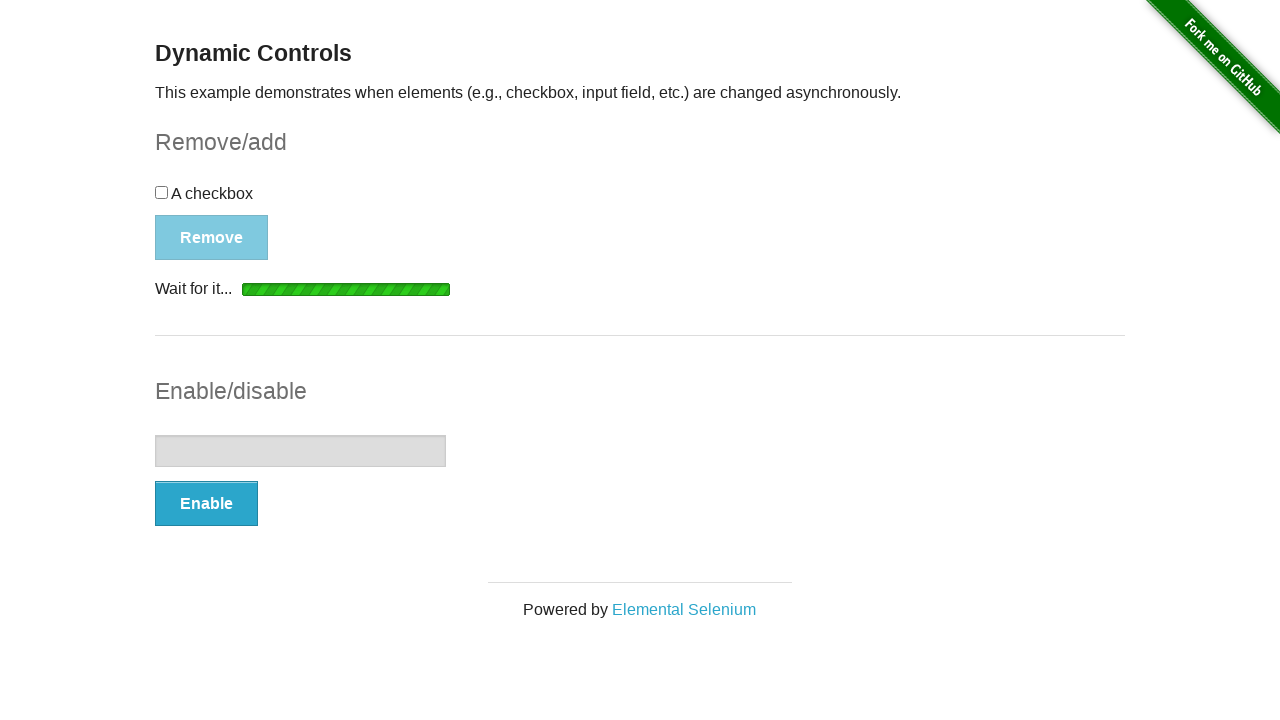

Waited for checkbox dynamic action to complete
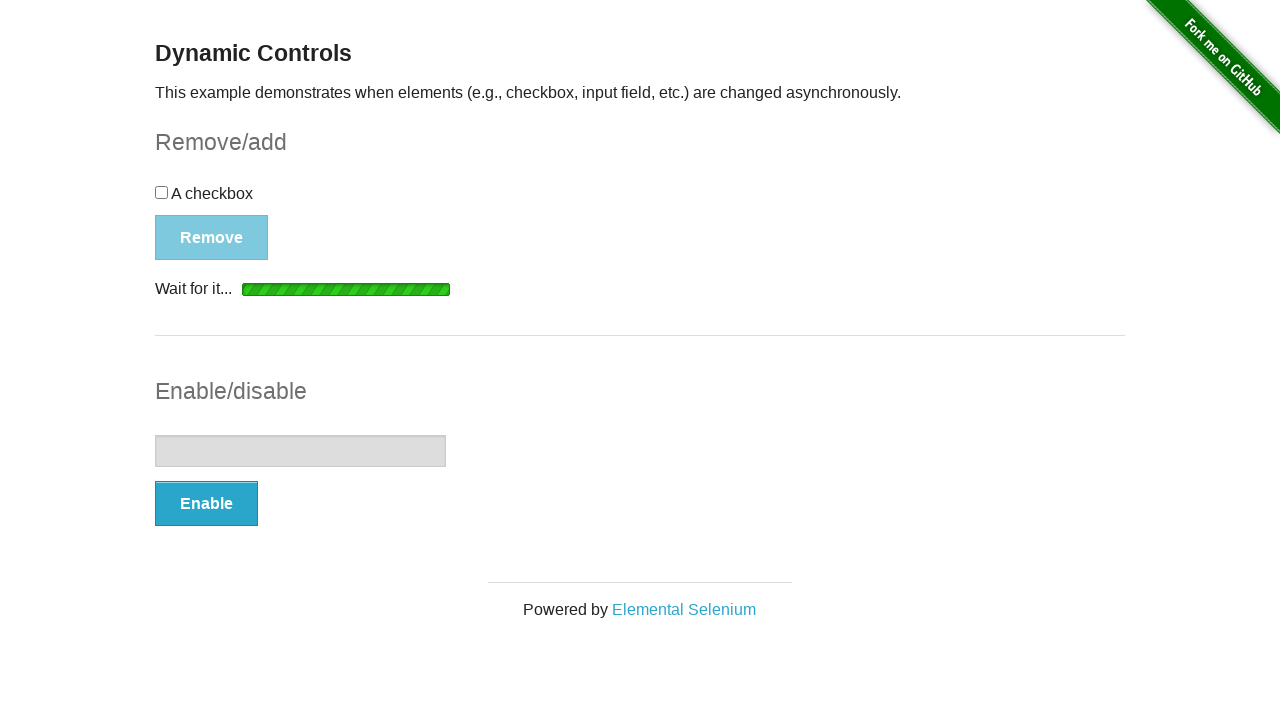

Clicked input example button to trigger dynamic behavior at (206, 504) on #input-example > button
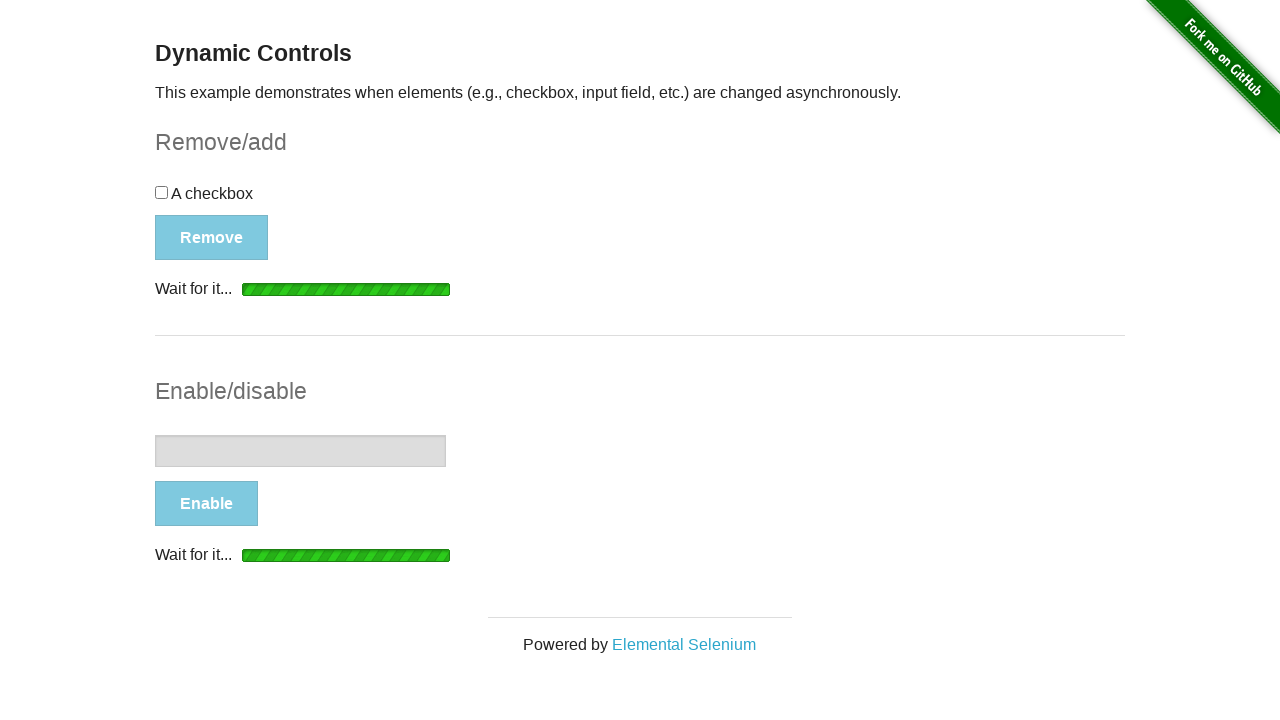

Waited for input dynamic action to complete
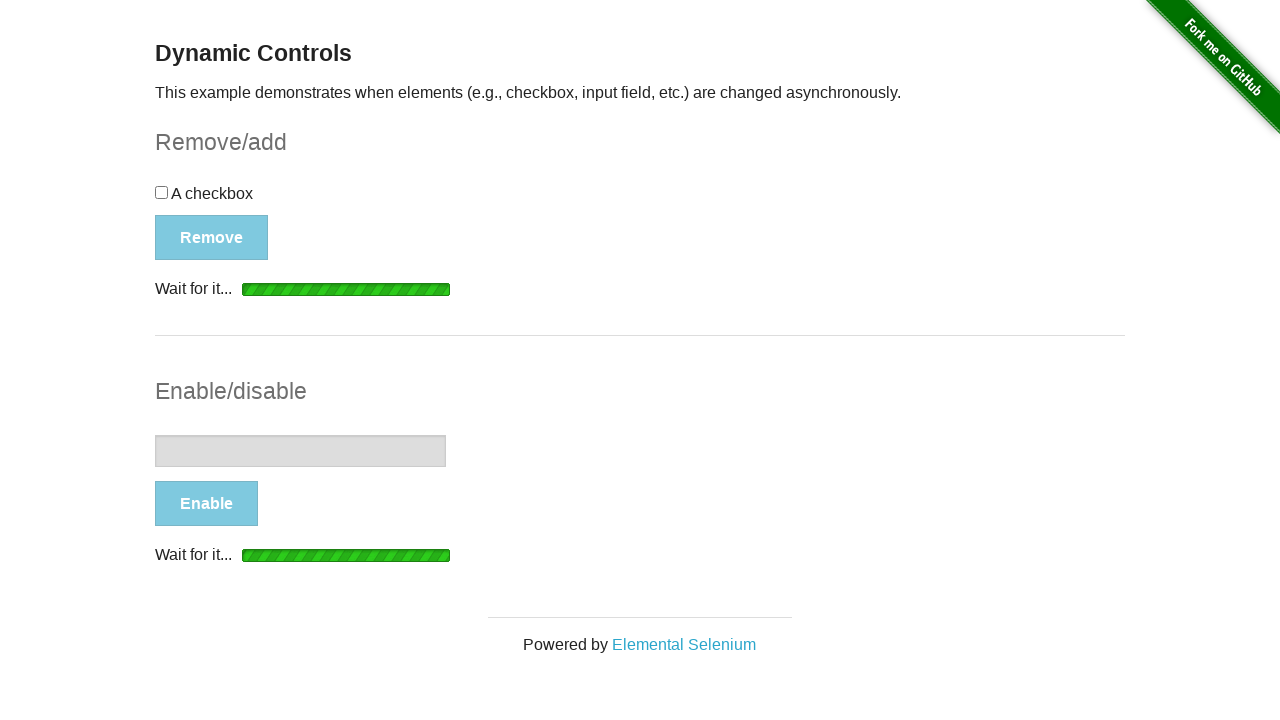

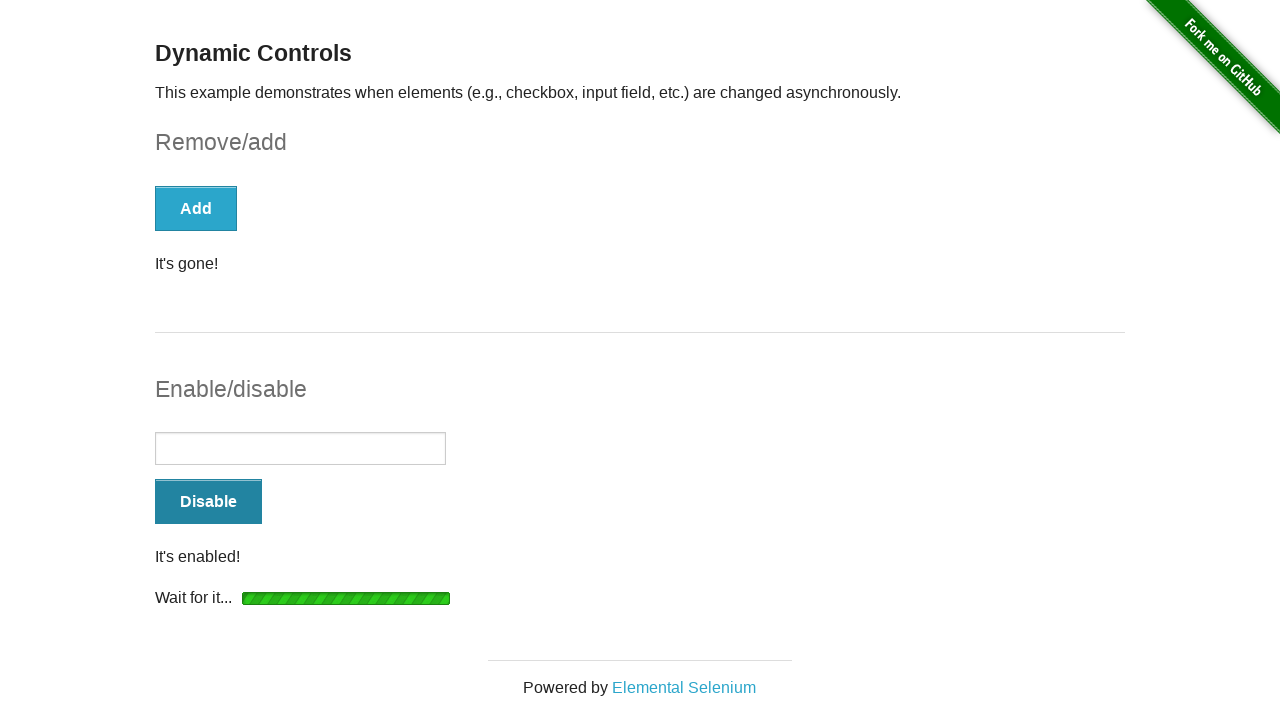